Navigates to anhtester.com and clicks on the blog link to access the blog section (duplicate of first test)

Starting URL: https://anhtester.com

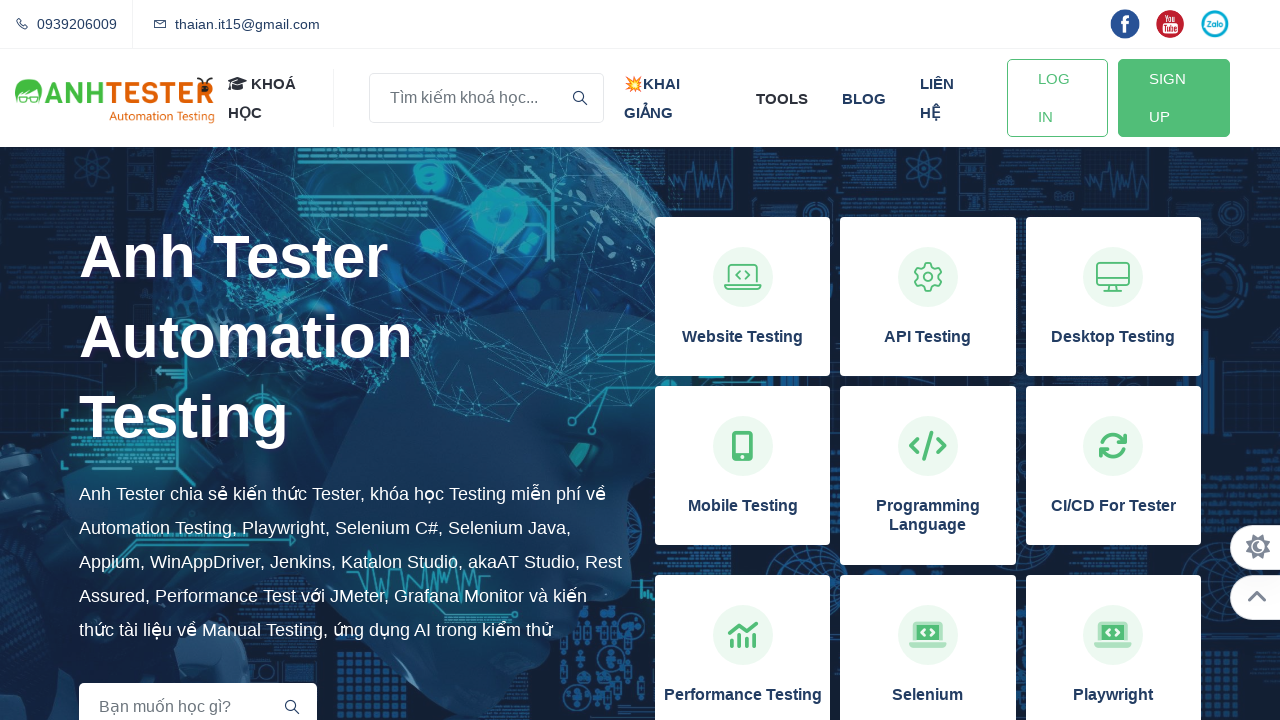

Clicked on the blog link at (864, 98) on xpath=//a[normalize-space()='blog']
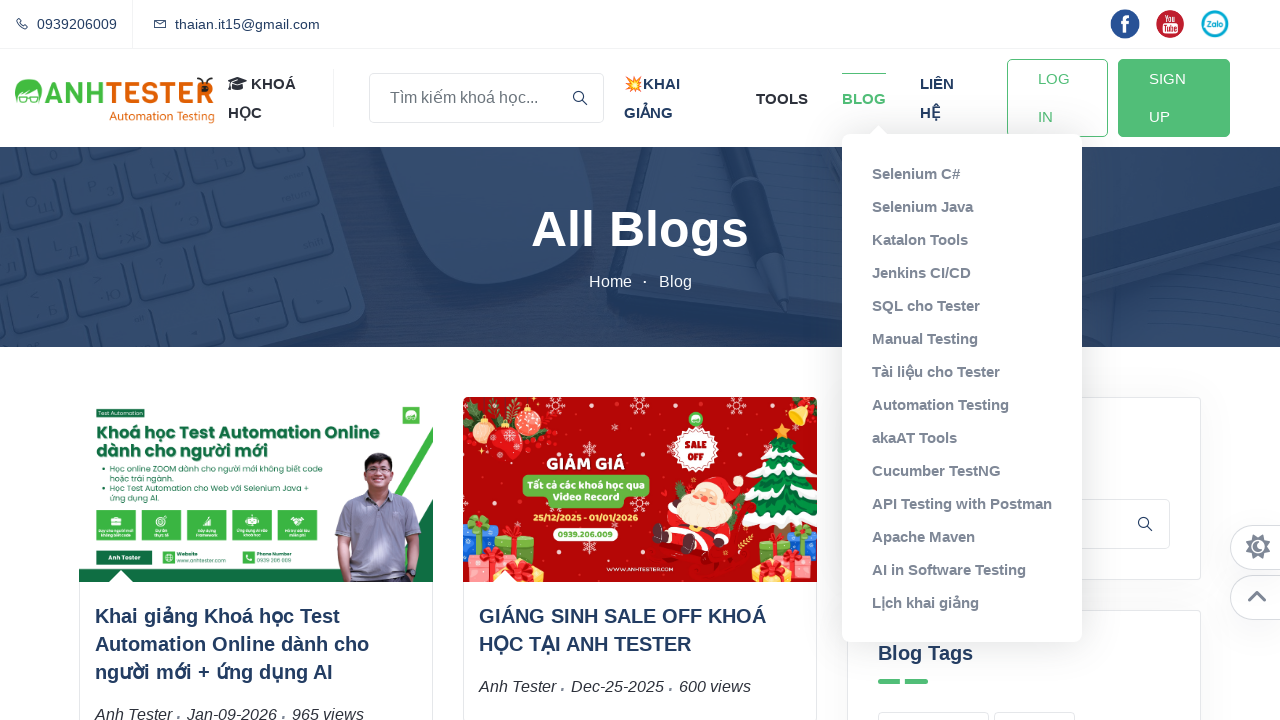

Waited for page navigation to complete (networkidle)
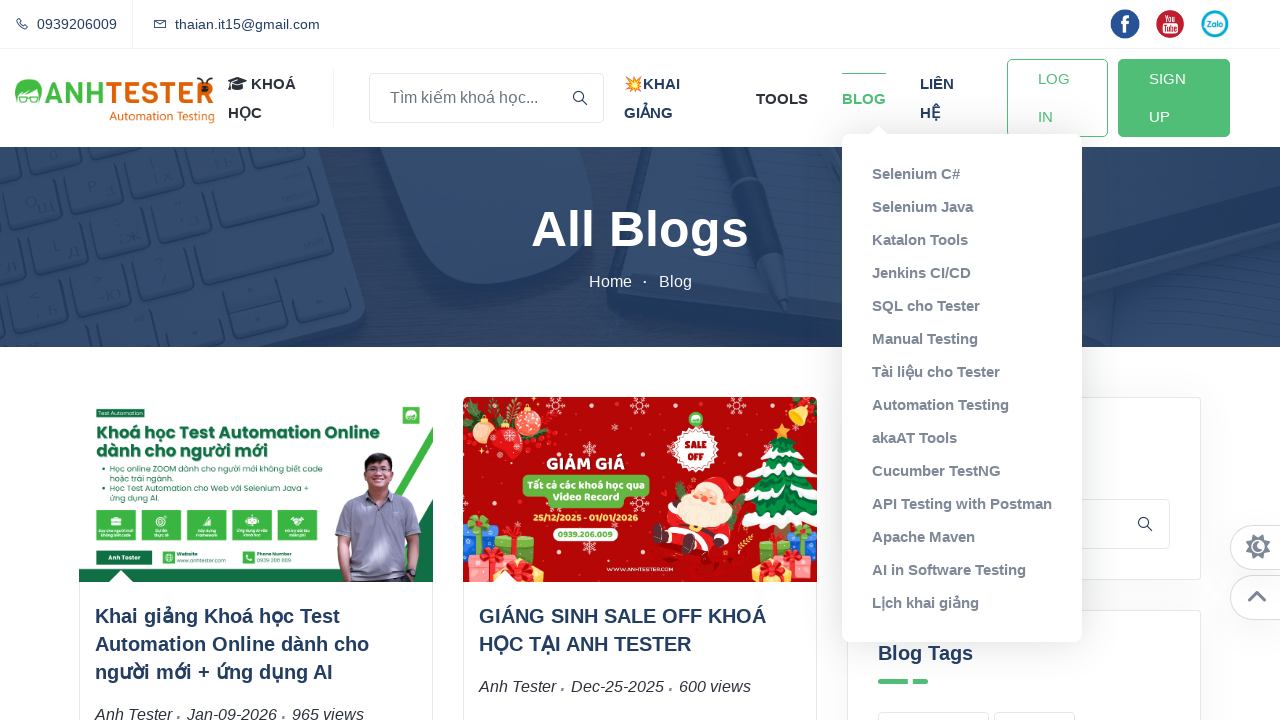

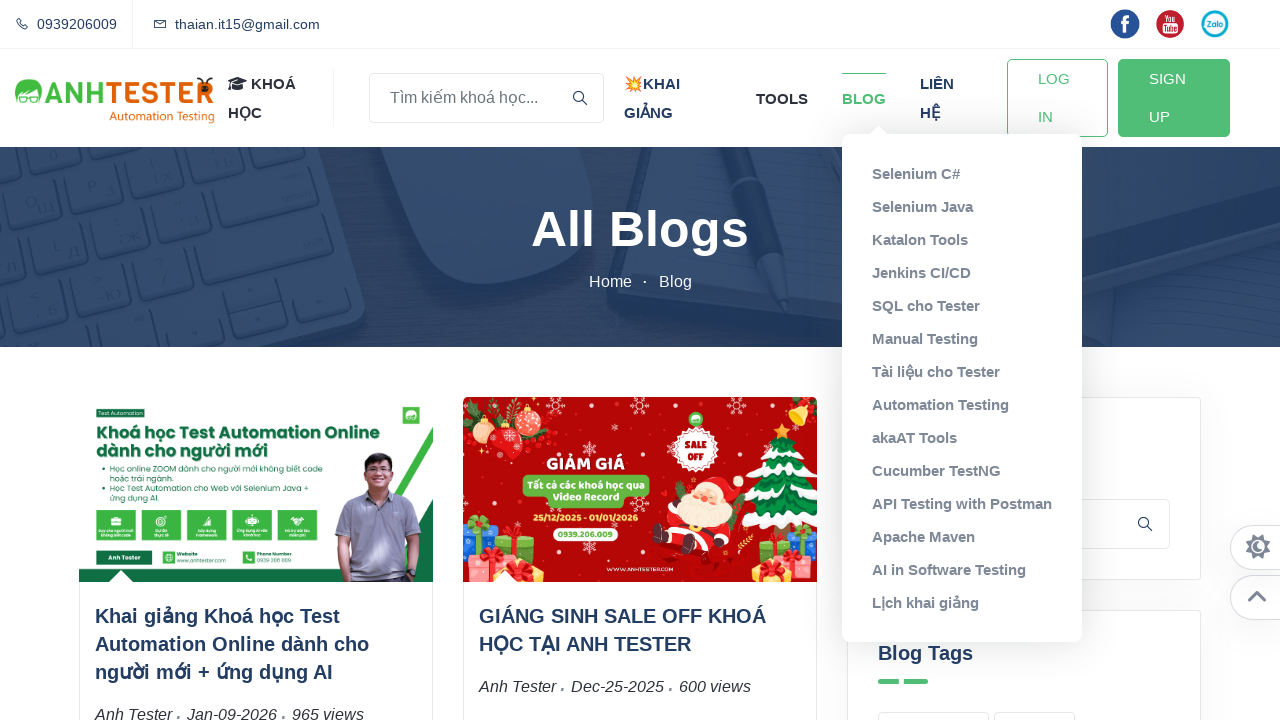